Retrieves a value from an element attribute, performs a mathematical calculation, and fills a form with the result along with clicking checkboxes and submitting

Starting URL: http://suninjuly.github.io/get_attribute.html

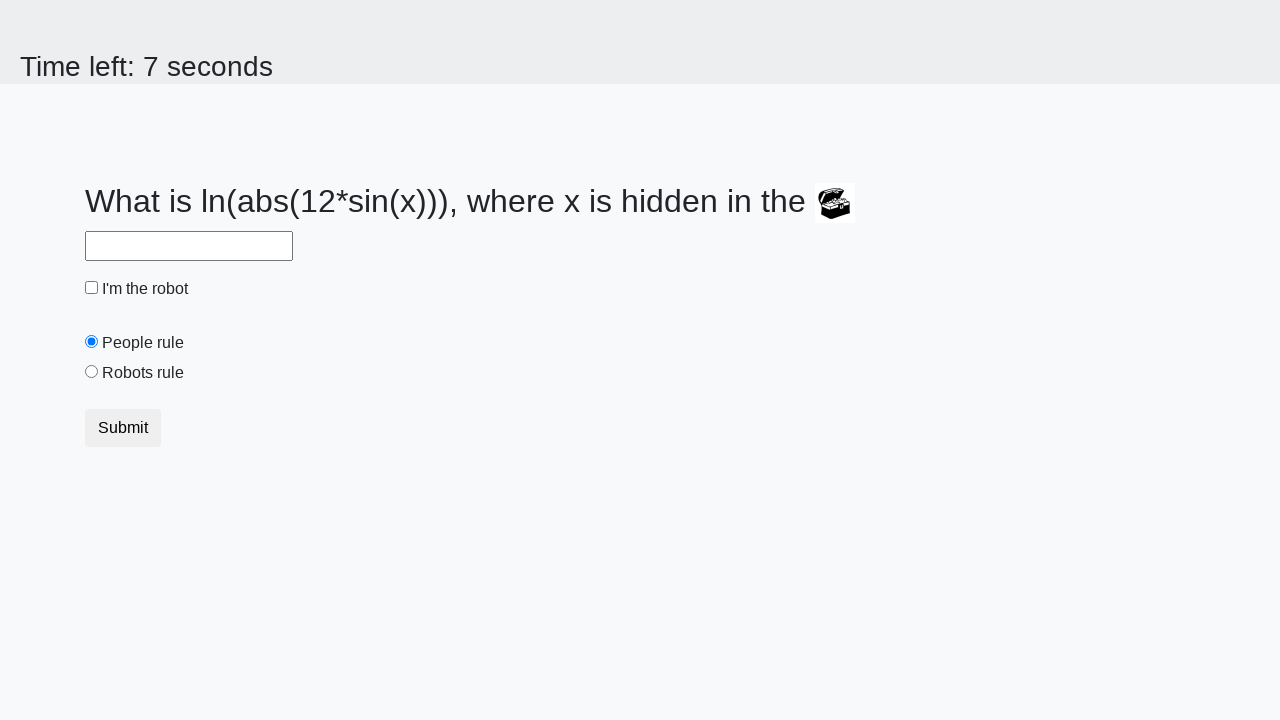

Retrieved valuex attribute from treasure element
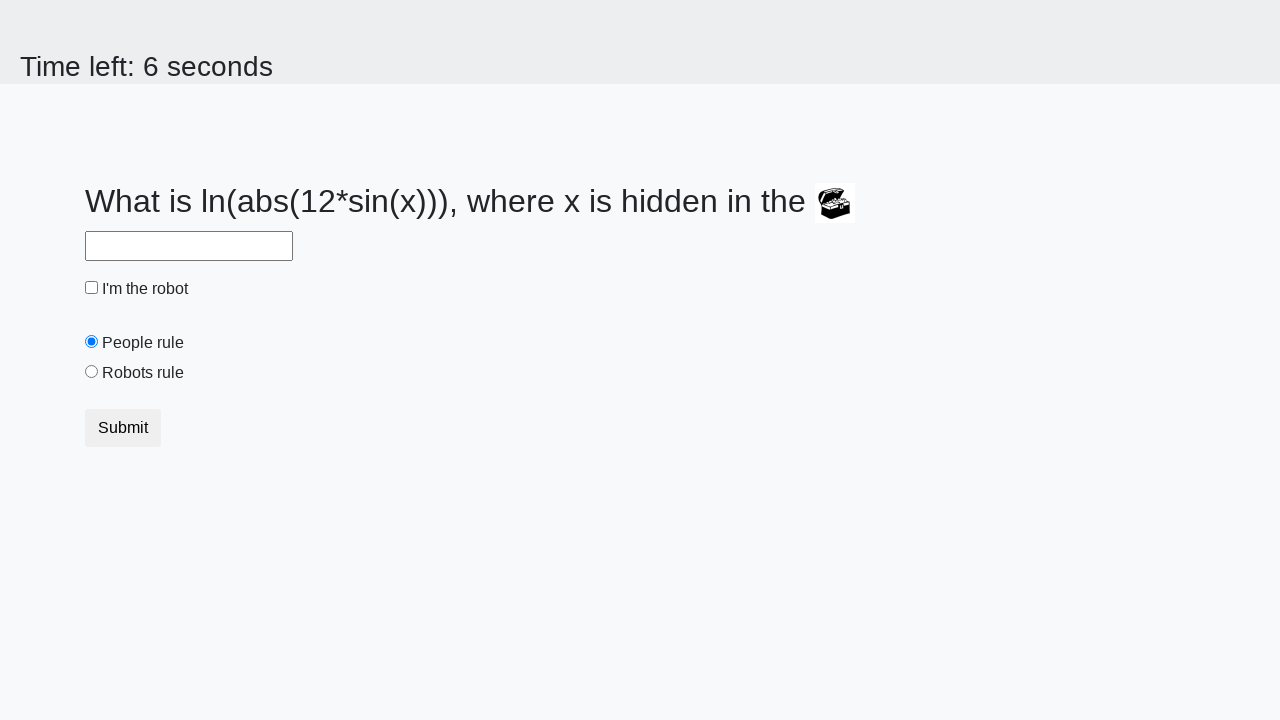

Filled answer field with calculated mathematical result on #answer
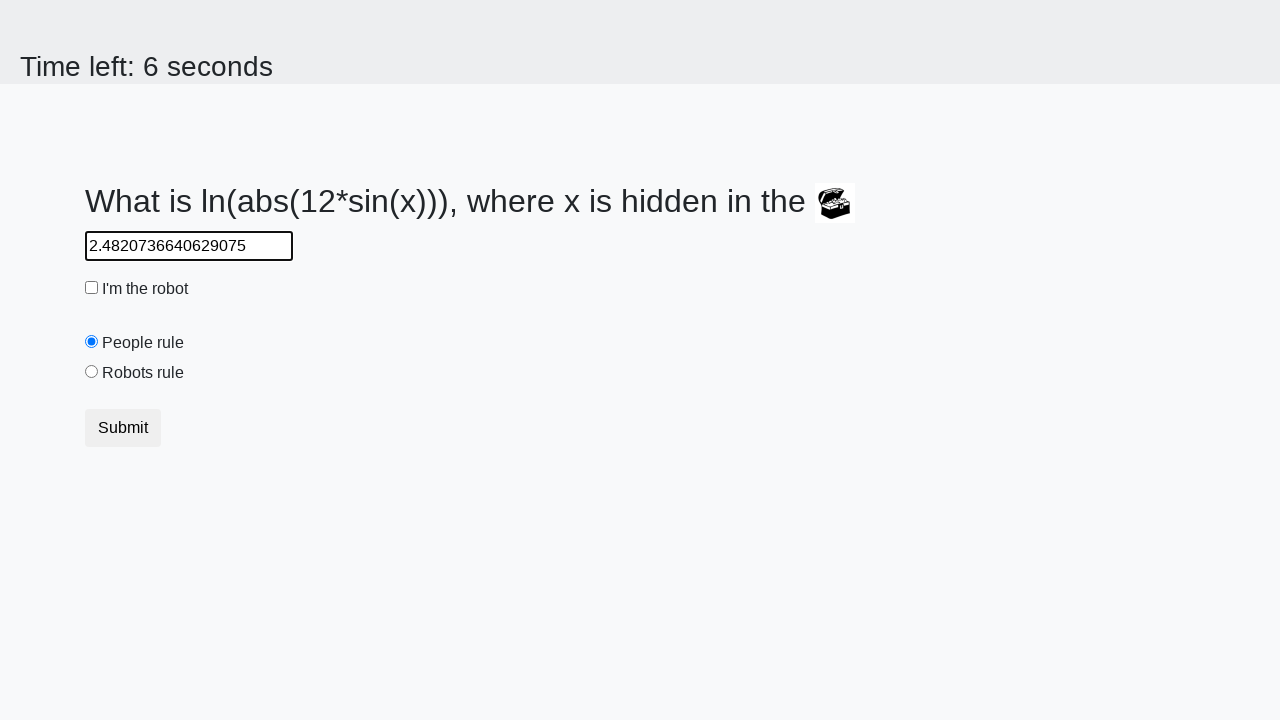

Clicked the robot checkbox at (92, 288) on #robotCheckbox
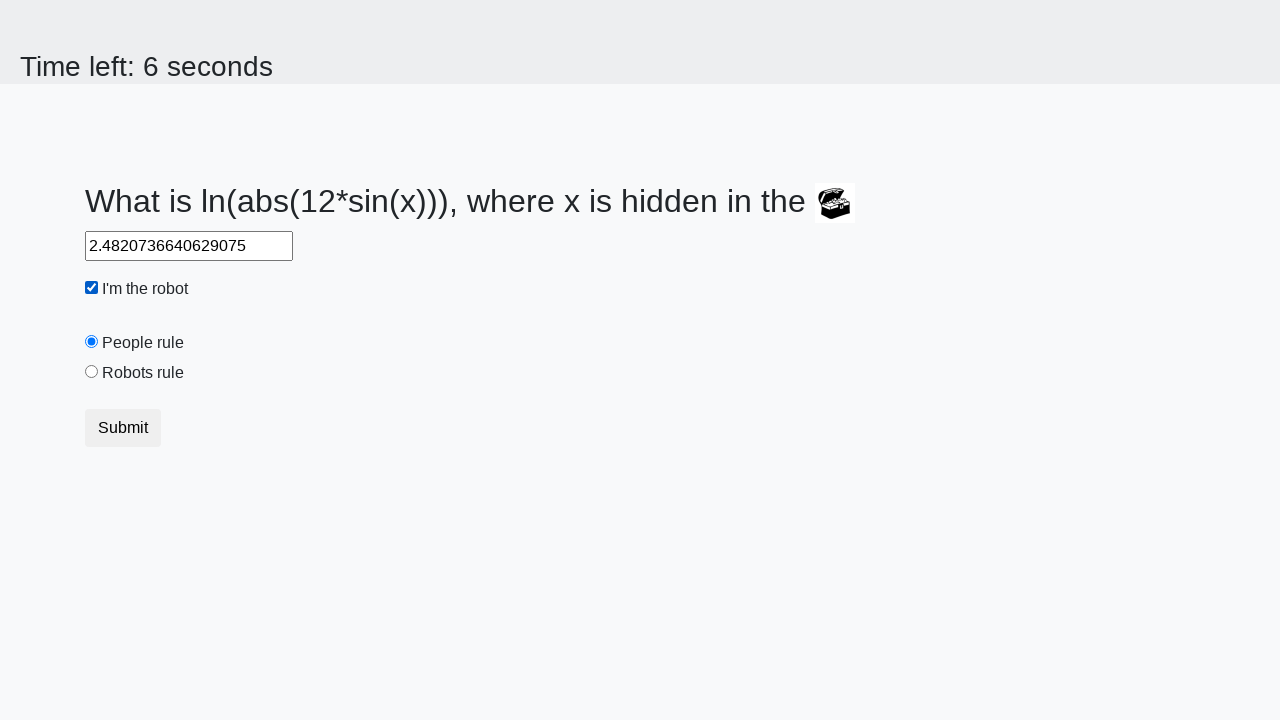

Clicked the robots rule radio button at (92, 372) on #robotsRule
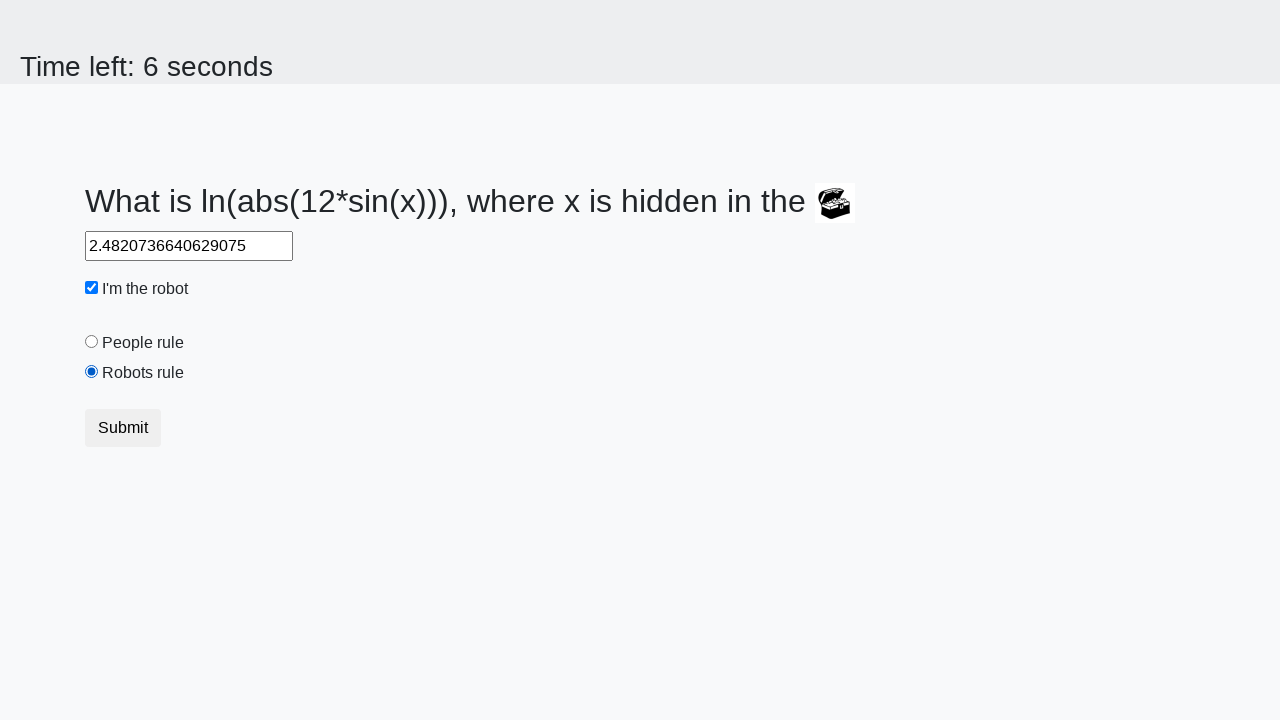

Clicked submit button to submit the form at (123, 428) on button
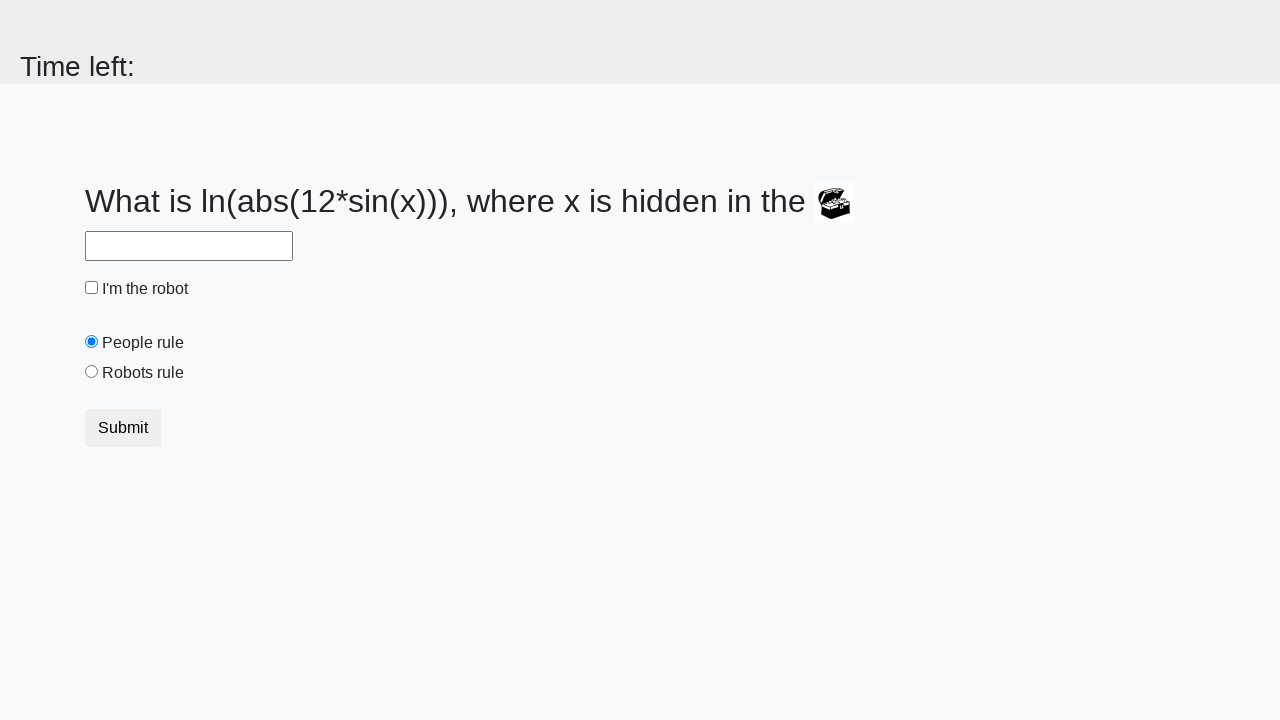

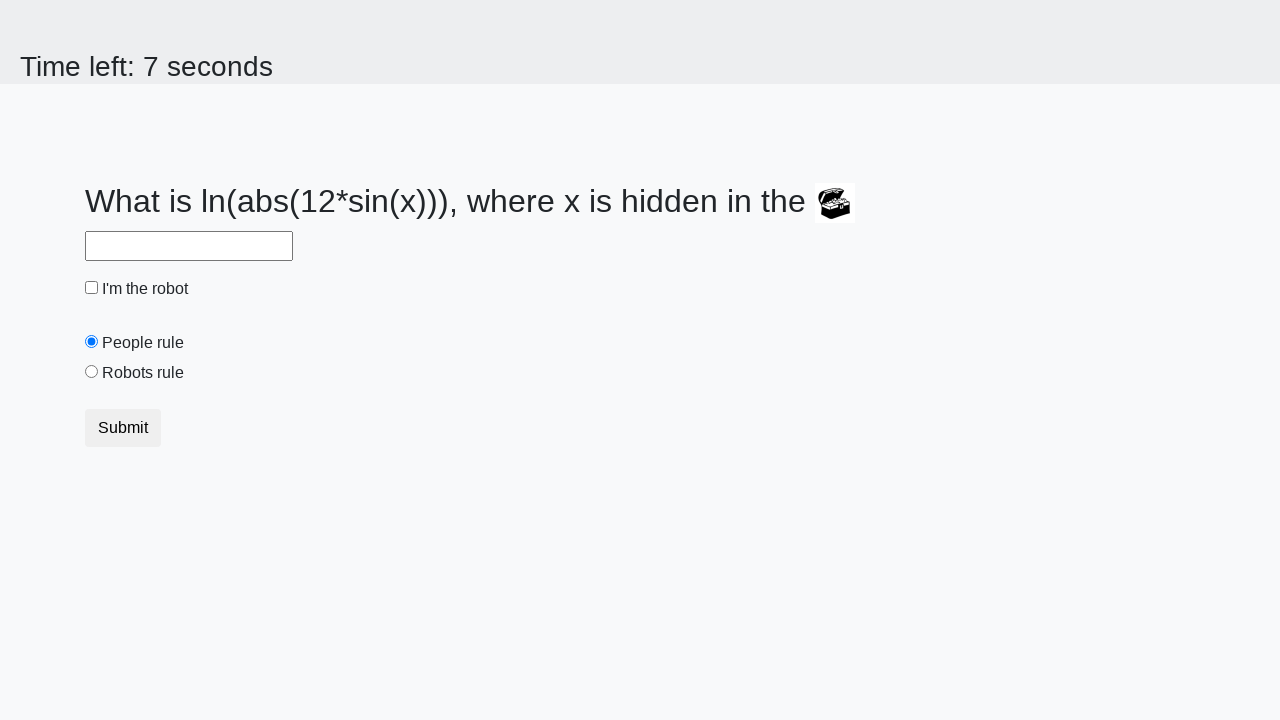